Tests the forgot password link functionality by clicking on the "Forgot your password?" link on the login page

Starting URL: https://opensource-demo.orangehrmlive.com/

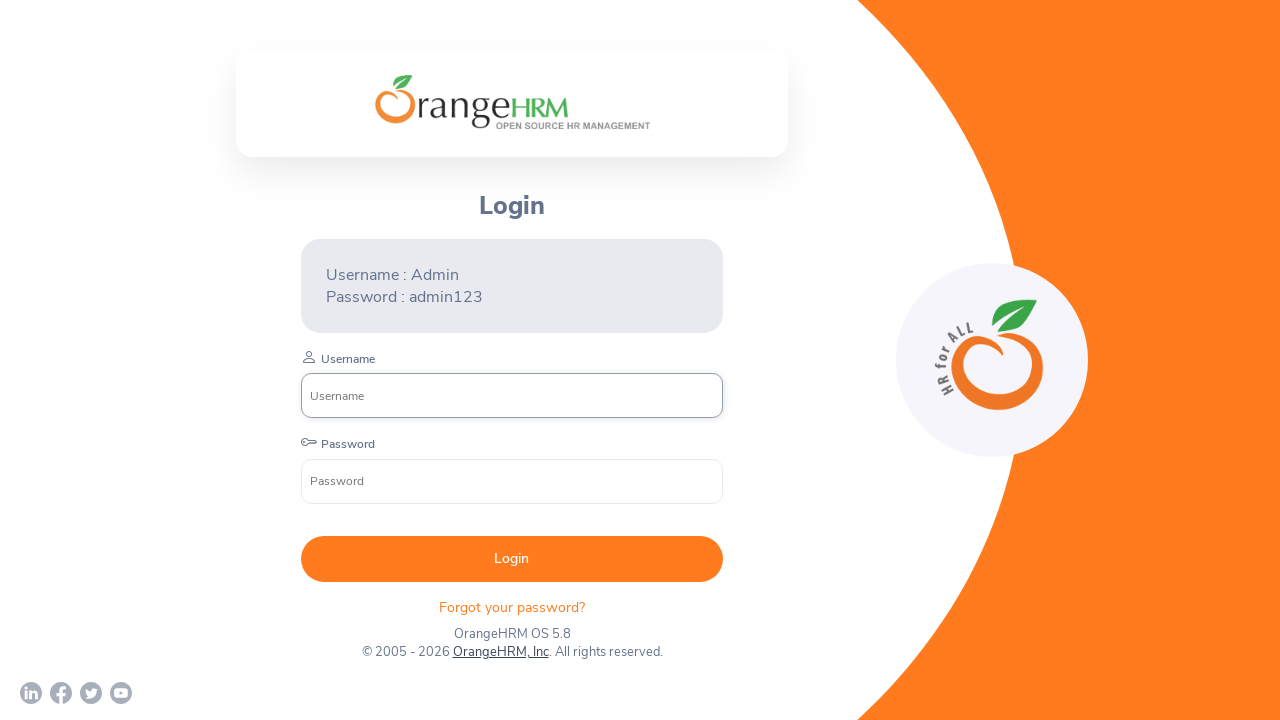

Clicked on 'Forgot your password?' link at (512, 607) on text='Forgot your password?'
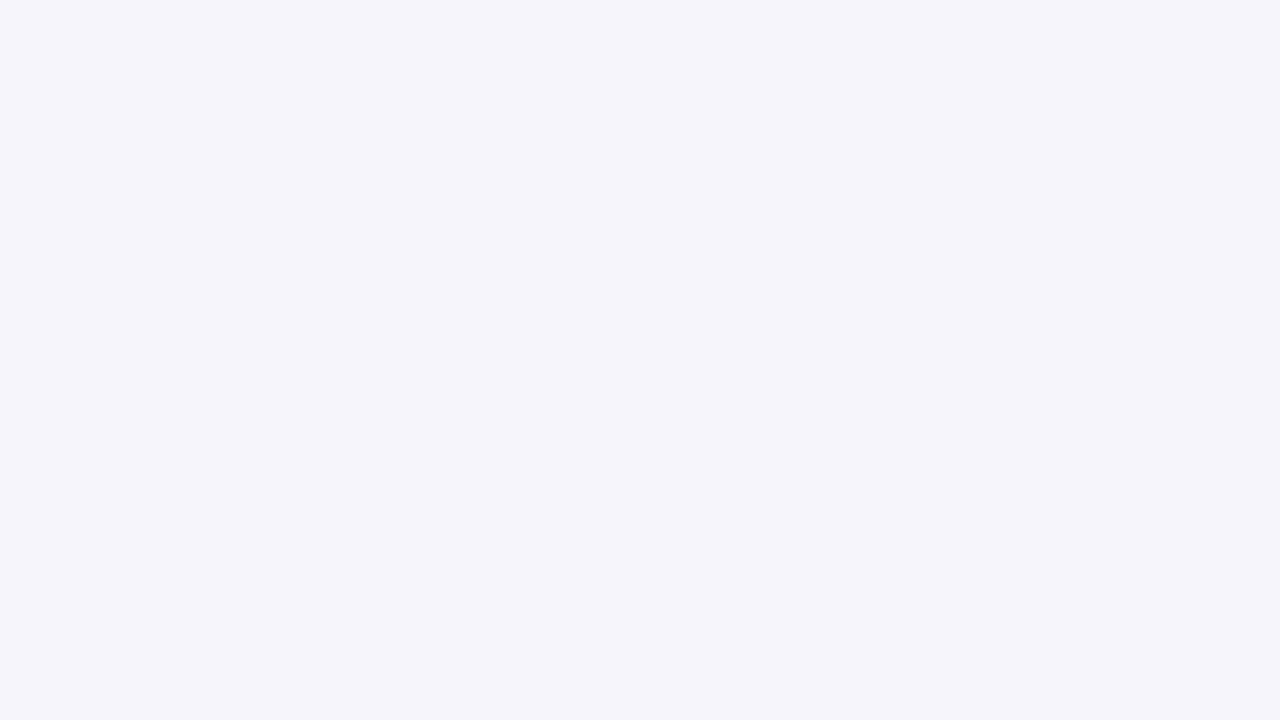

Forgot password page loaded successfully
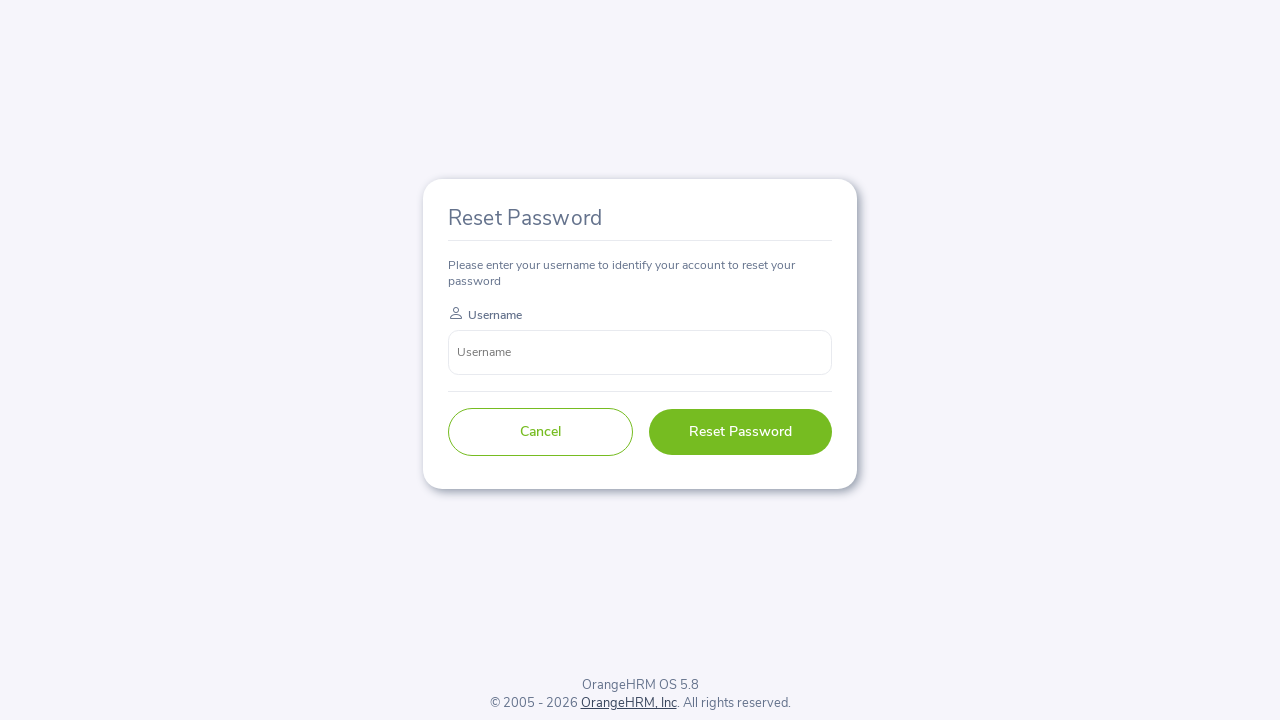

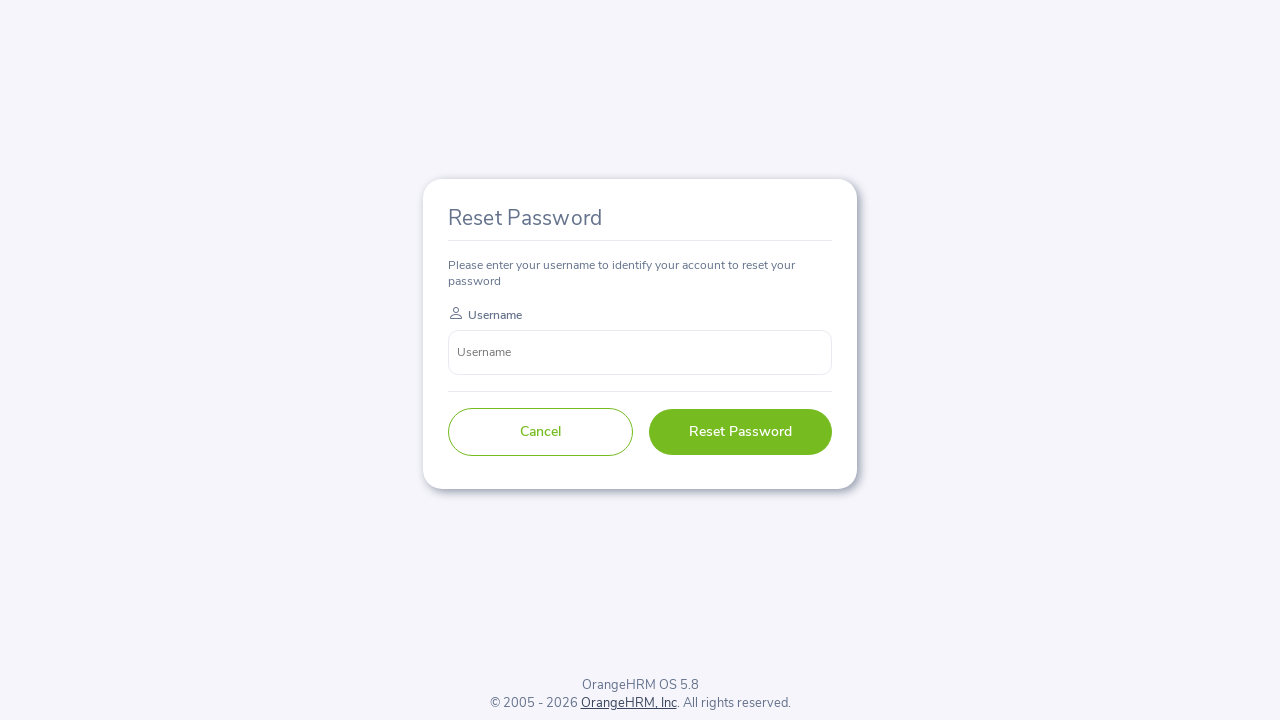